Tests drag and drop functionality by dragging an element and dropping it onto a target area, then verifying the drop was successful

Starting URL: https://demoqa.com/droppable

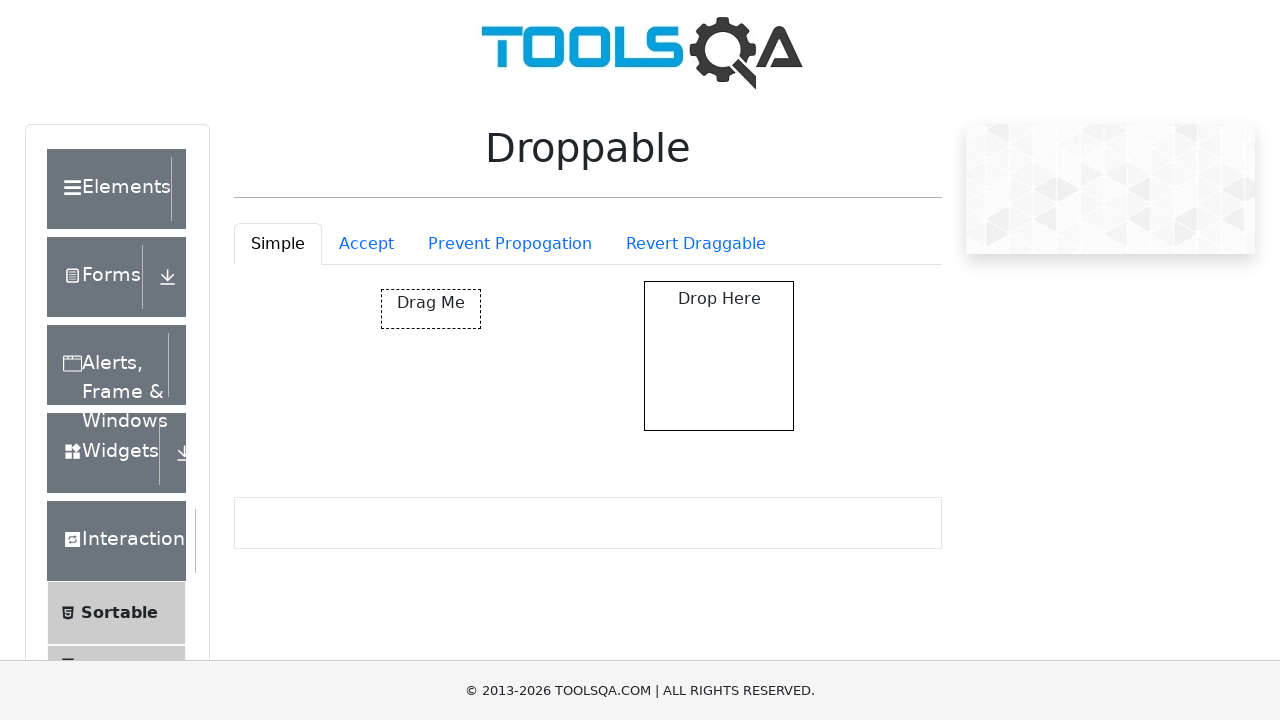

Located the draggable element with id 'draggable'
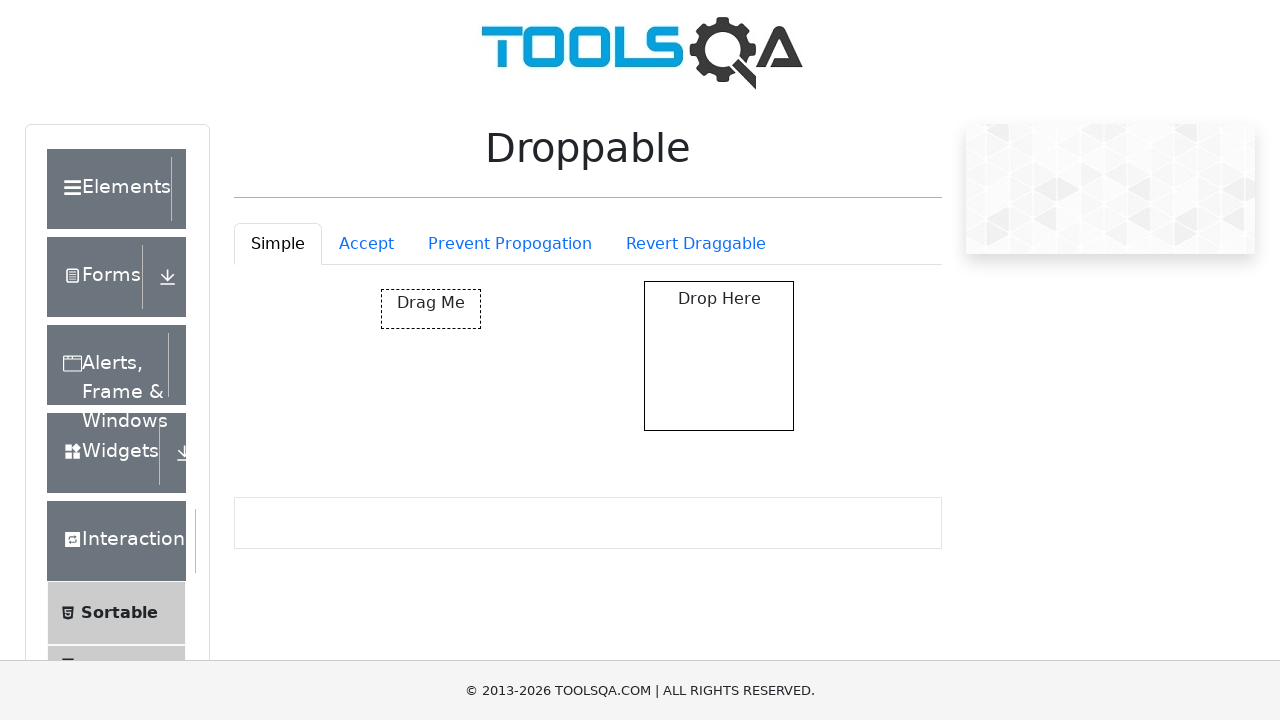

Located the drop target element with id 'droppable'
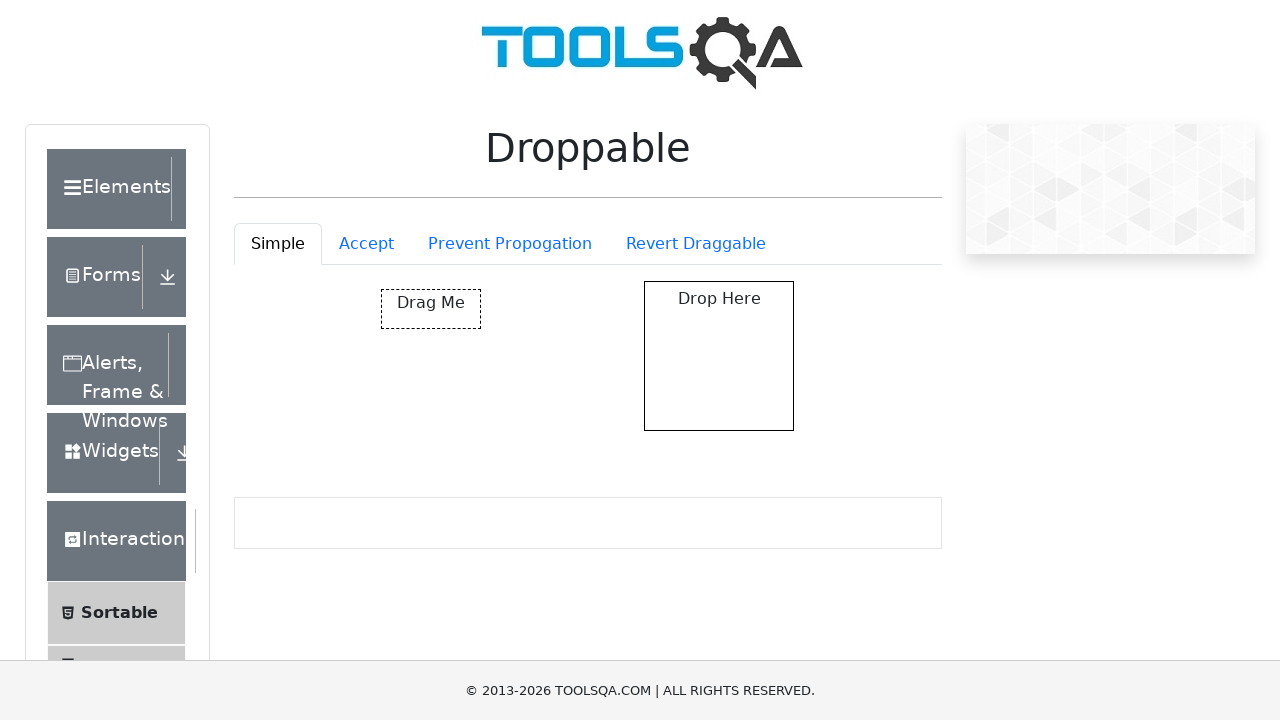

Dragged the element and dropped it onto the target area at (719, 356)
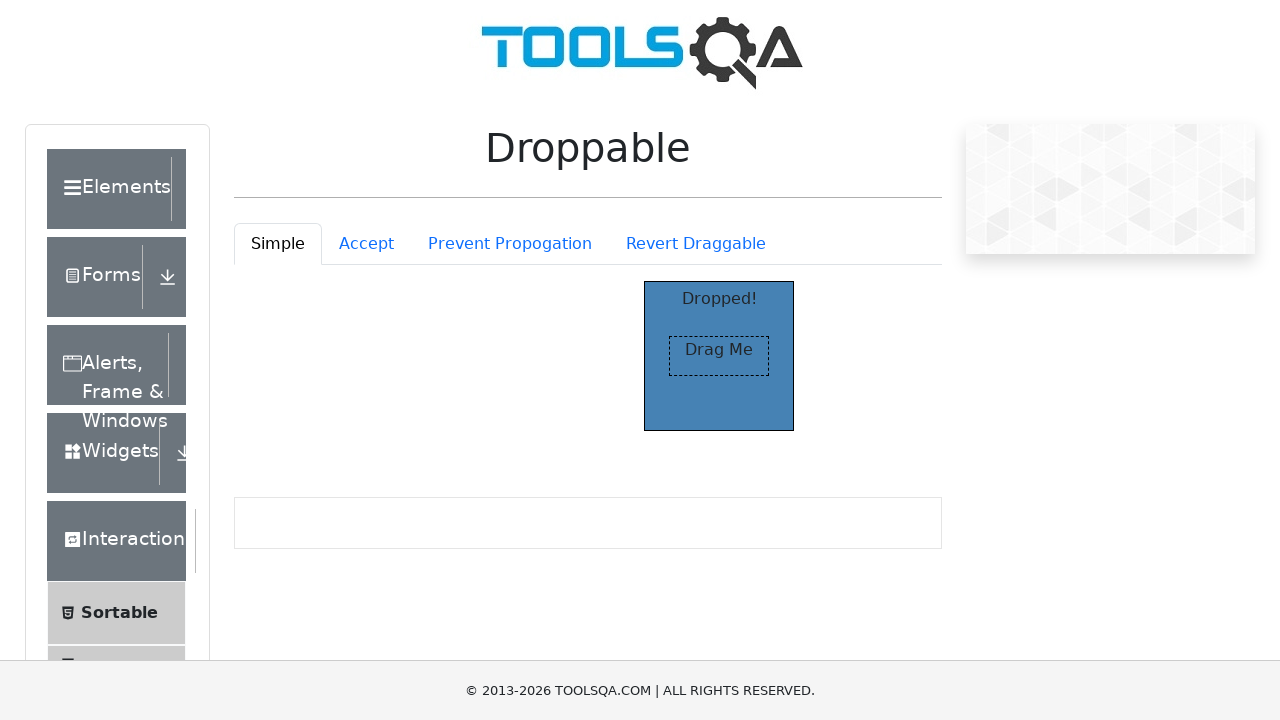

Verified that drop target text changed to 'Dropped!' - drag and drop successful
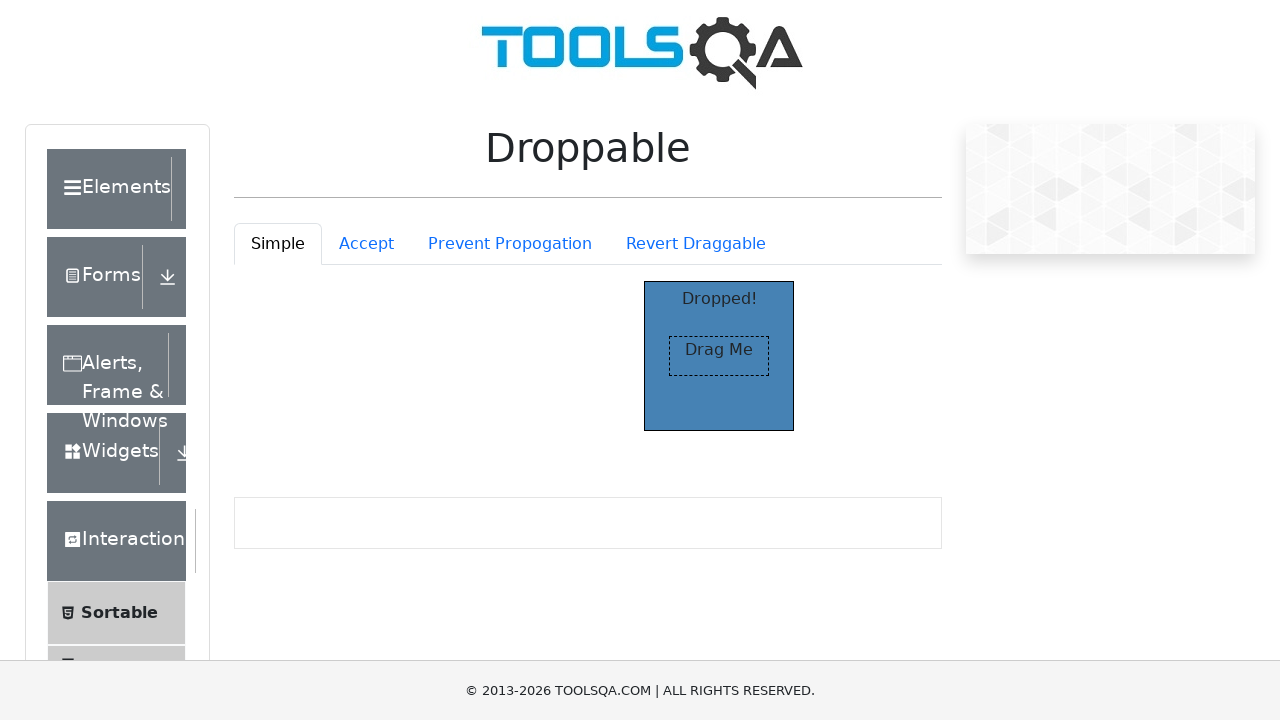

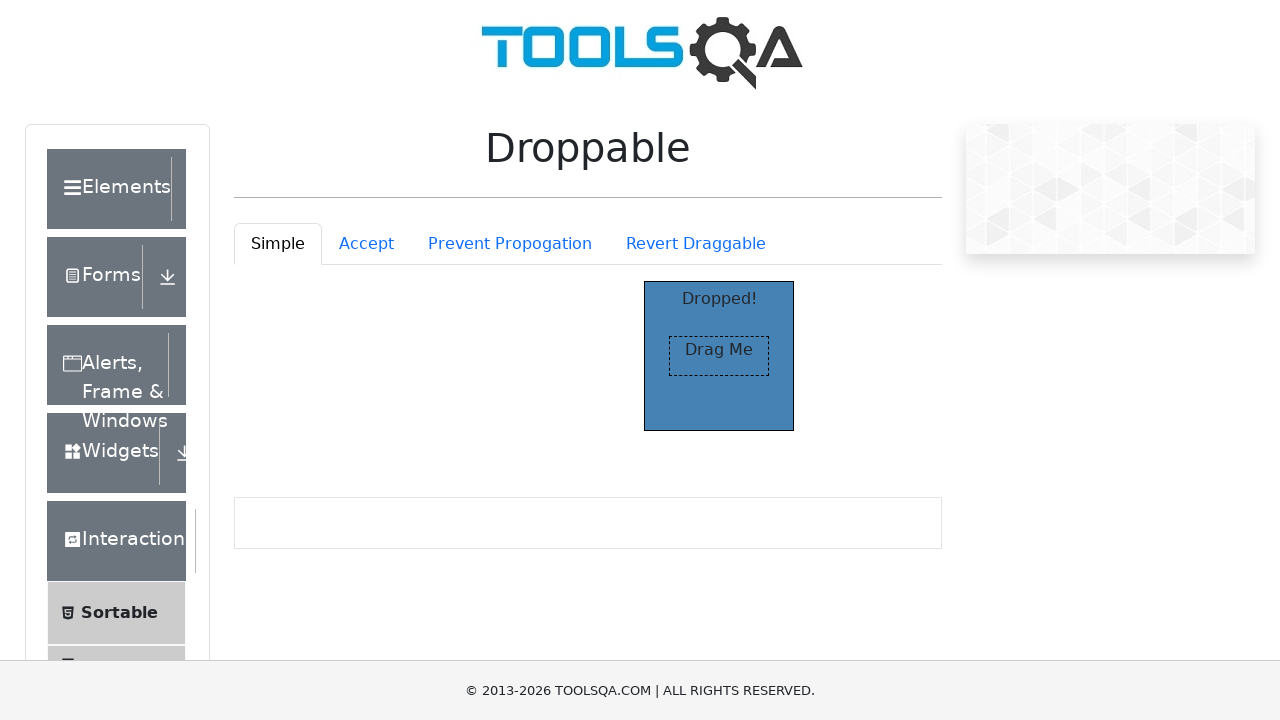